Tests text comparison functionality by entering text in the first input field, using keyboard shortcuts to select all, copy, tab to the second input, and paste the text

Starting URL: http://text-compare.com/

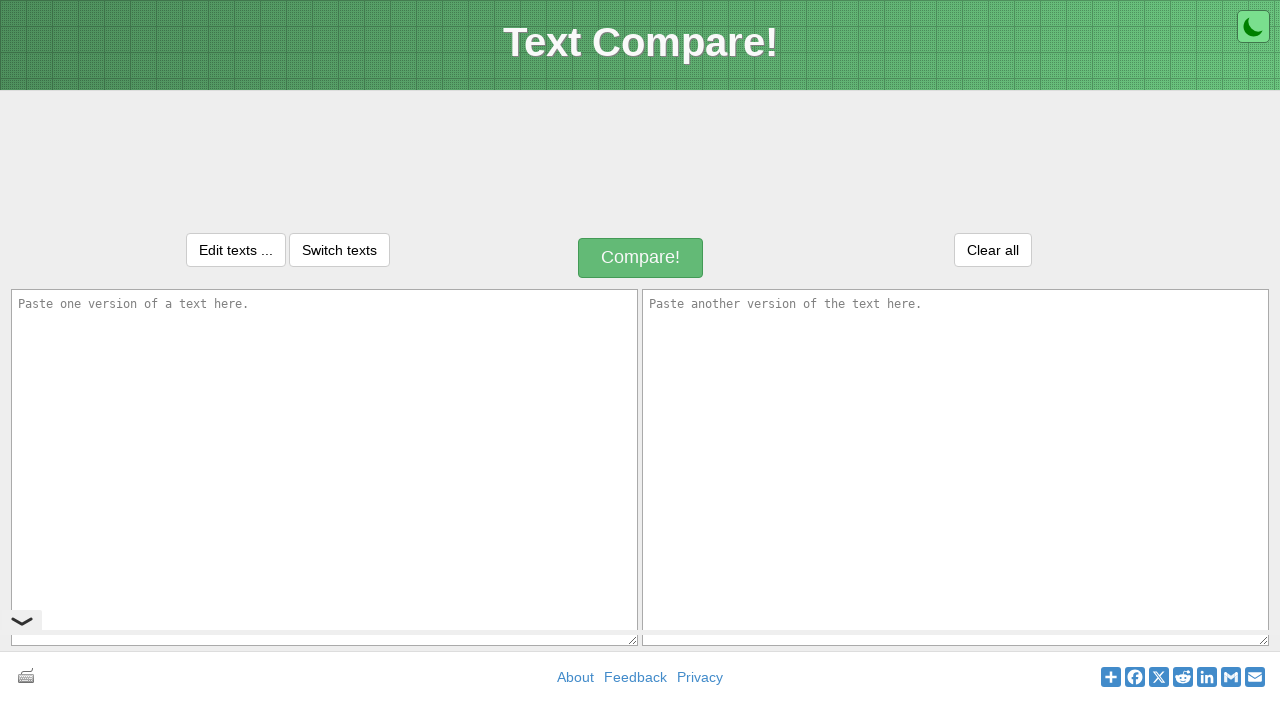

Filled first input field with 'welcome to selenium' on #inputText1
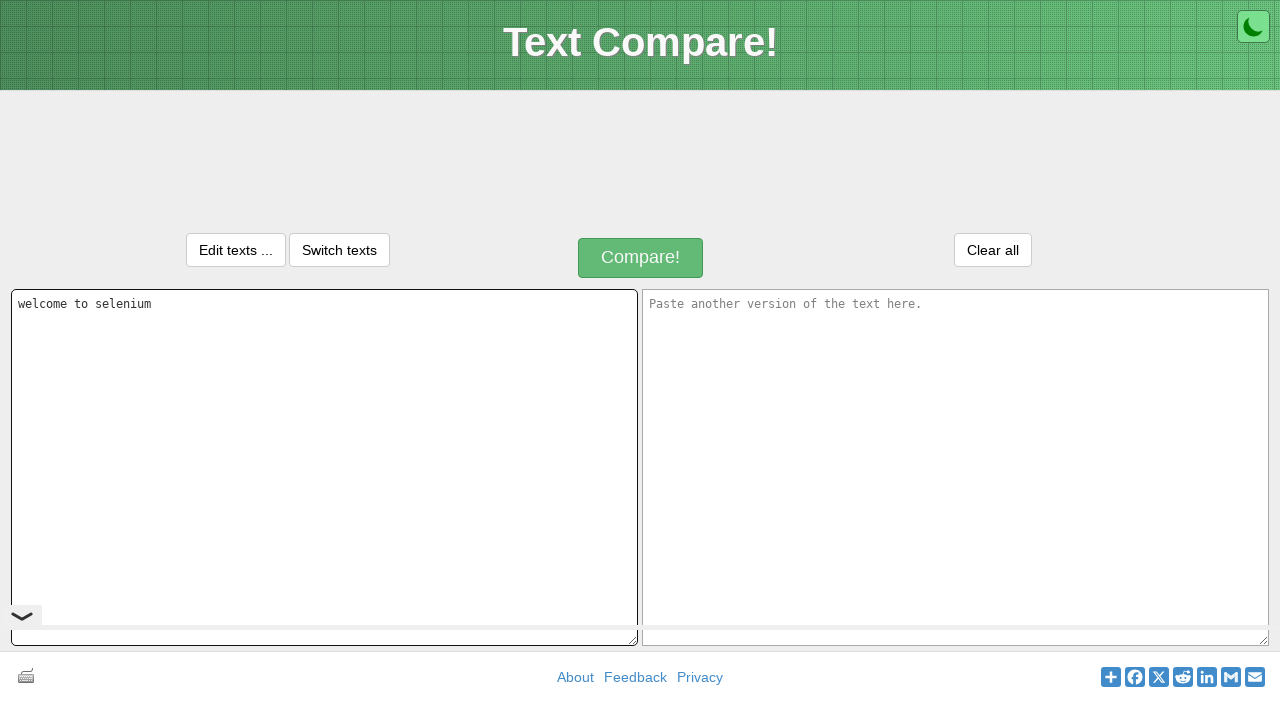

Clicked on first input field to focus it at (324, 467) on #inputText1
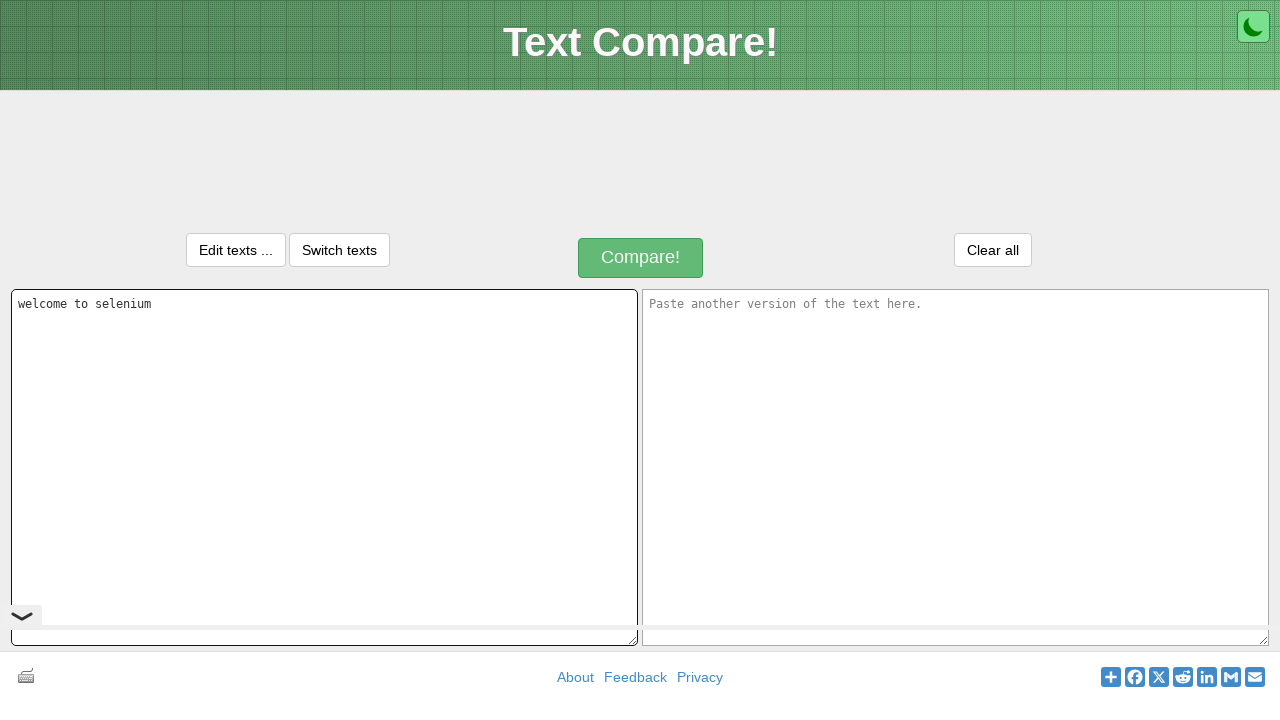

Selected all text in first input field using Ctrl+A
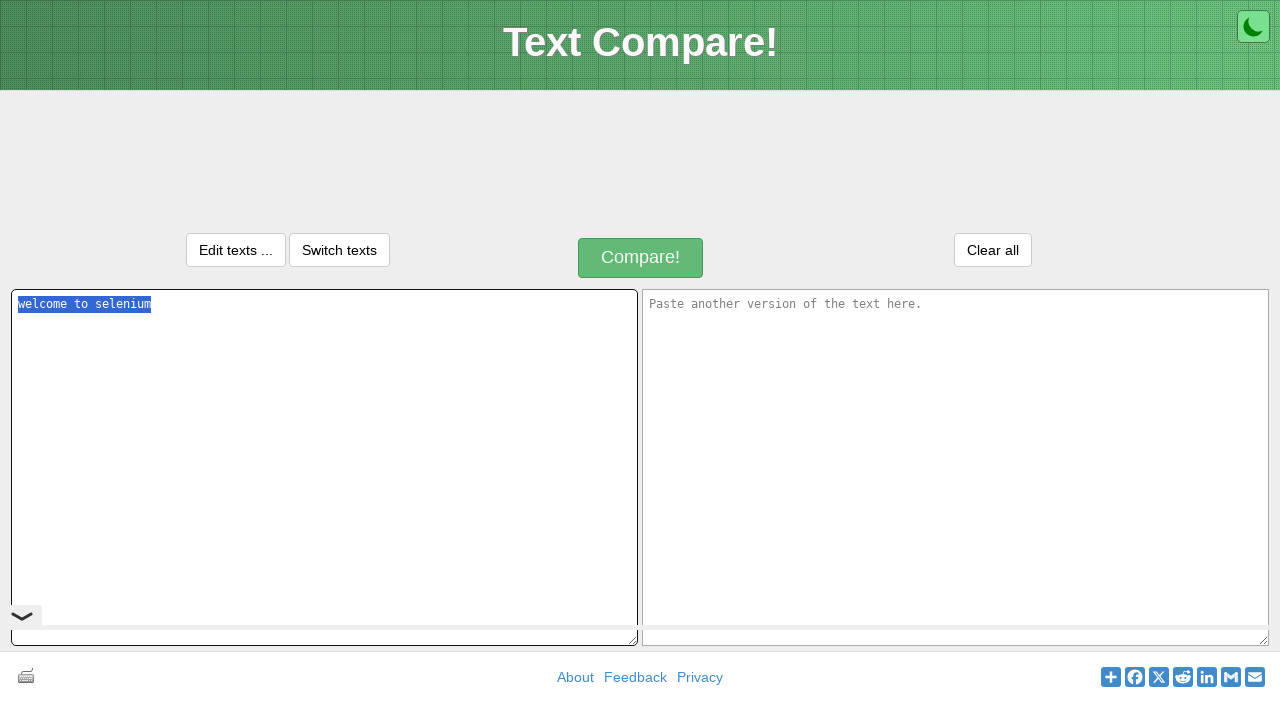

Copied selected text using Ctrl+C
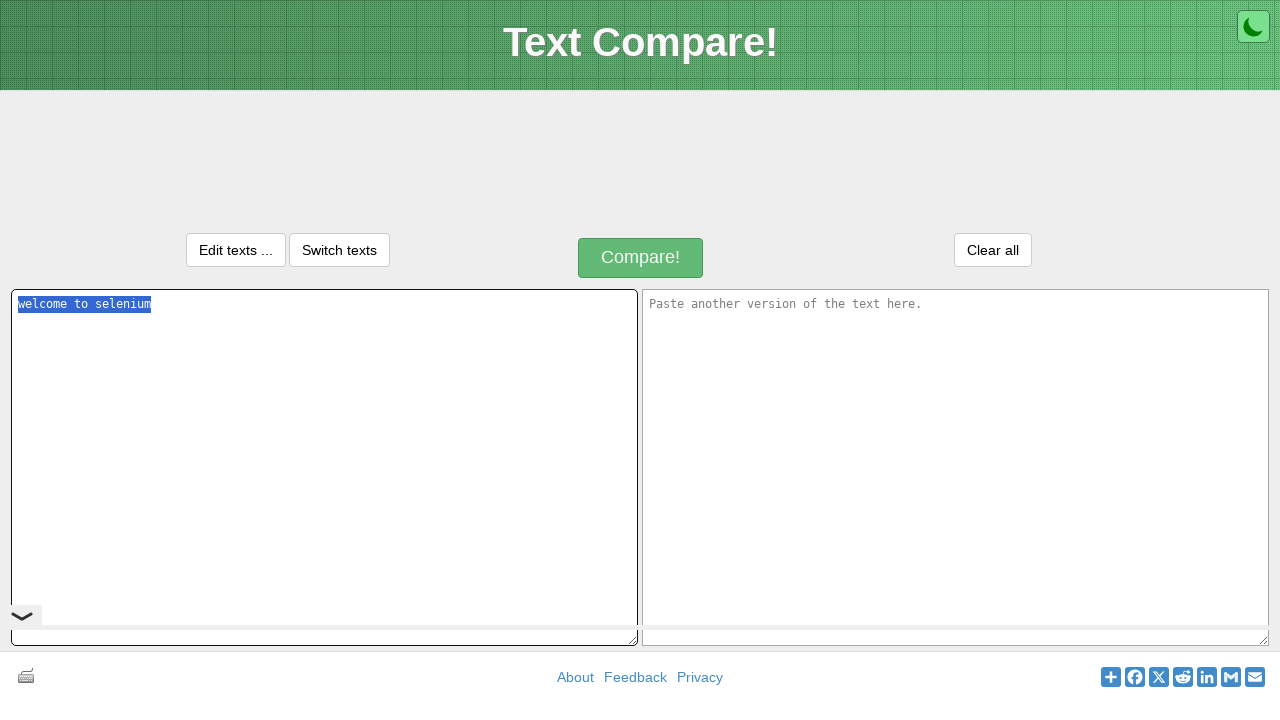

Tabbed to second input field
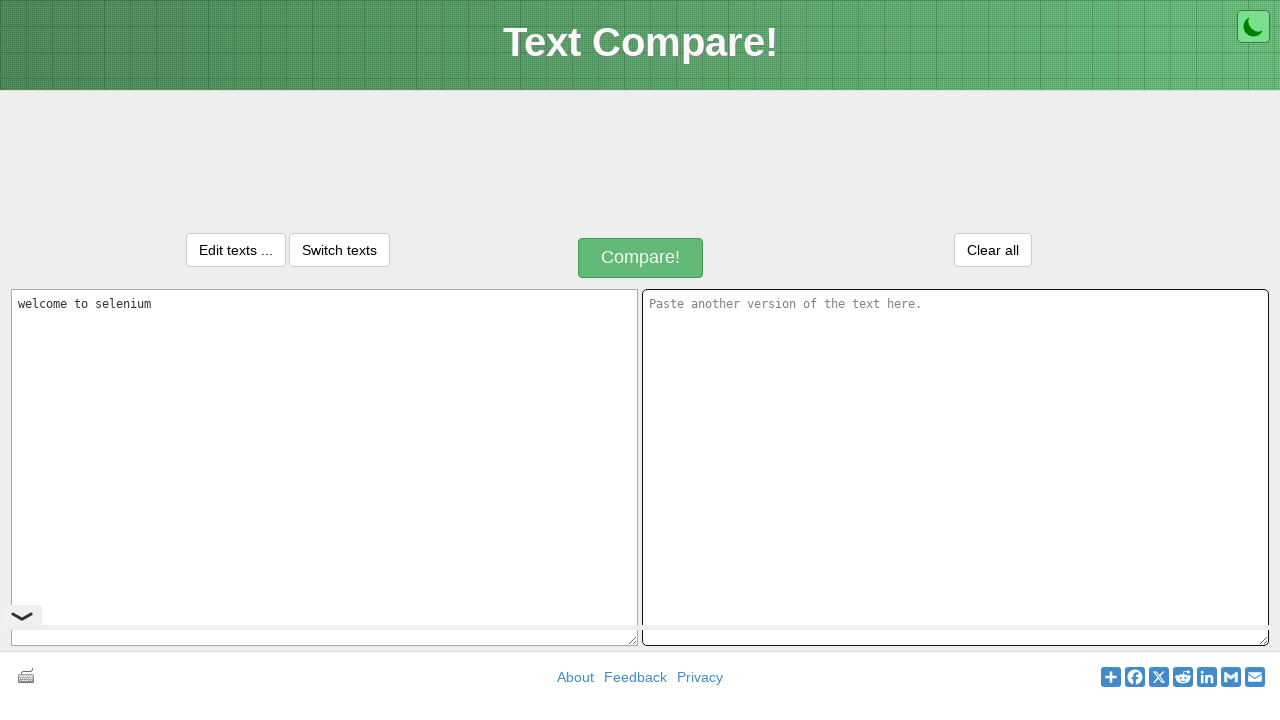

Pasted copied text into second input field using Ctrl+V
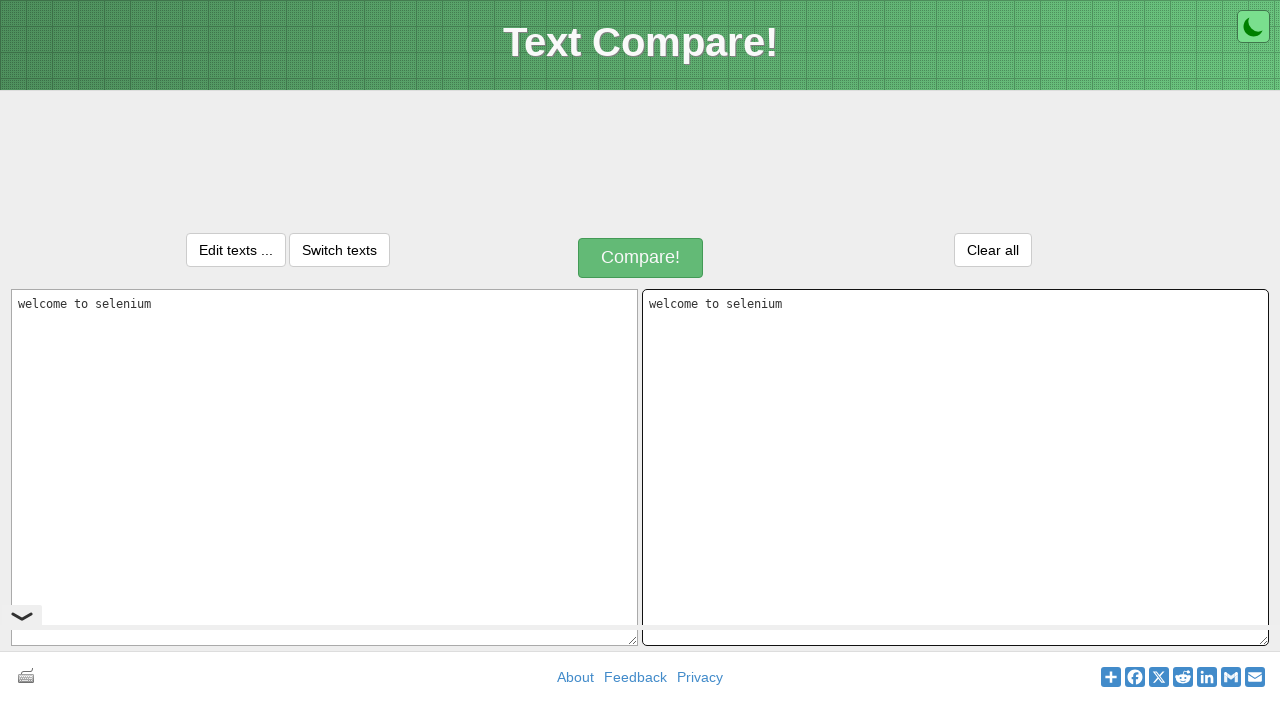

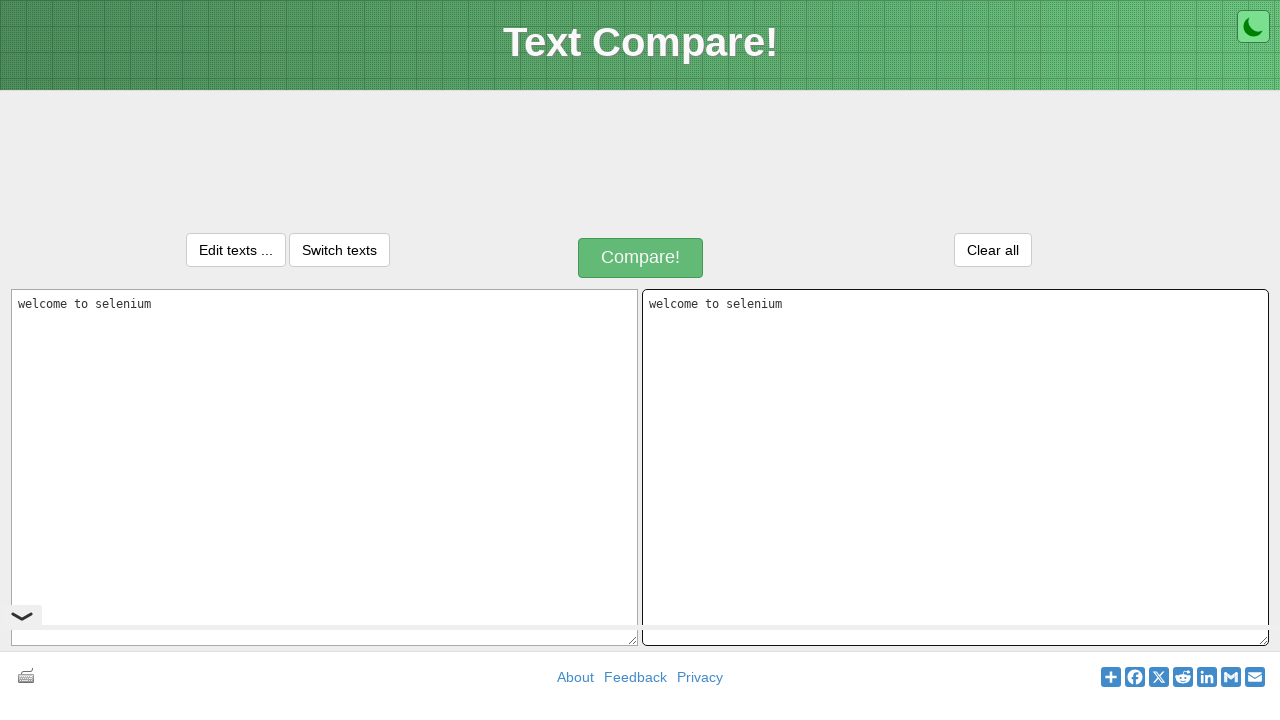